Tests working with multiple browser windows by clicking a link that opens a new window, then switching between windows using window handle indices to verify page titles.

Starting URL: https://the-internet.herokuapp.com/windows

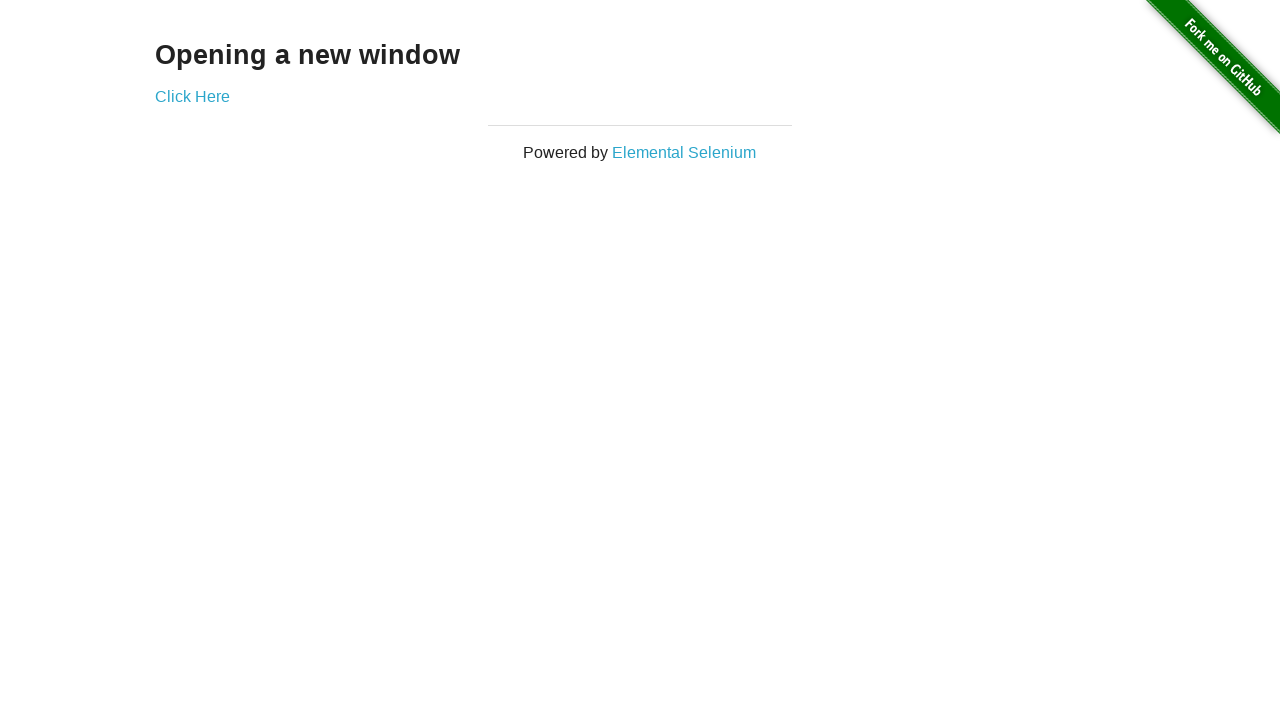

Clicked link to open new window at (192, 96) on .example a
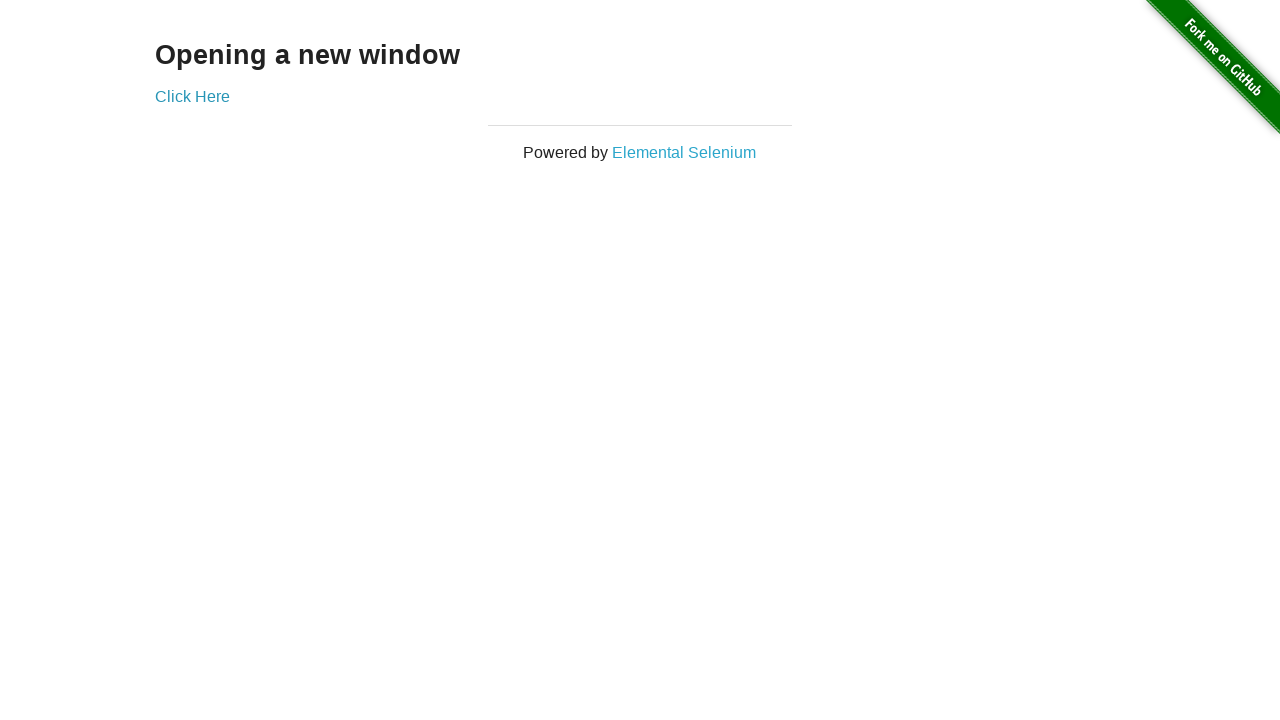

Waited for new window to open
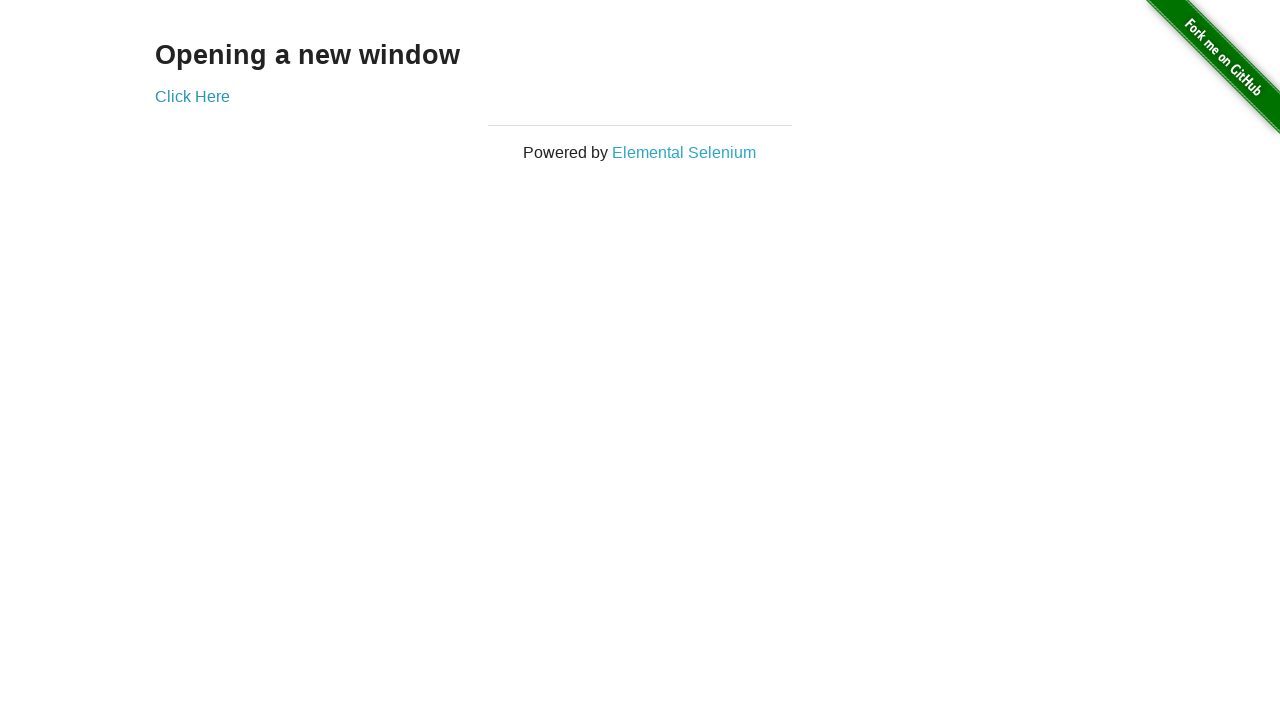

Retrieved all pages from context
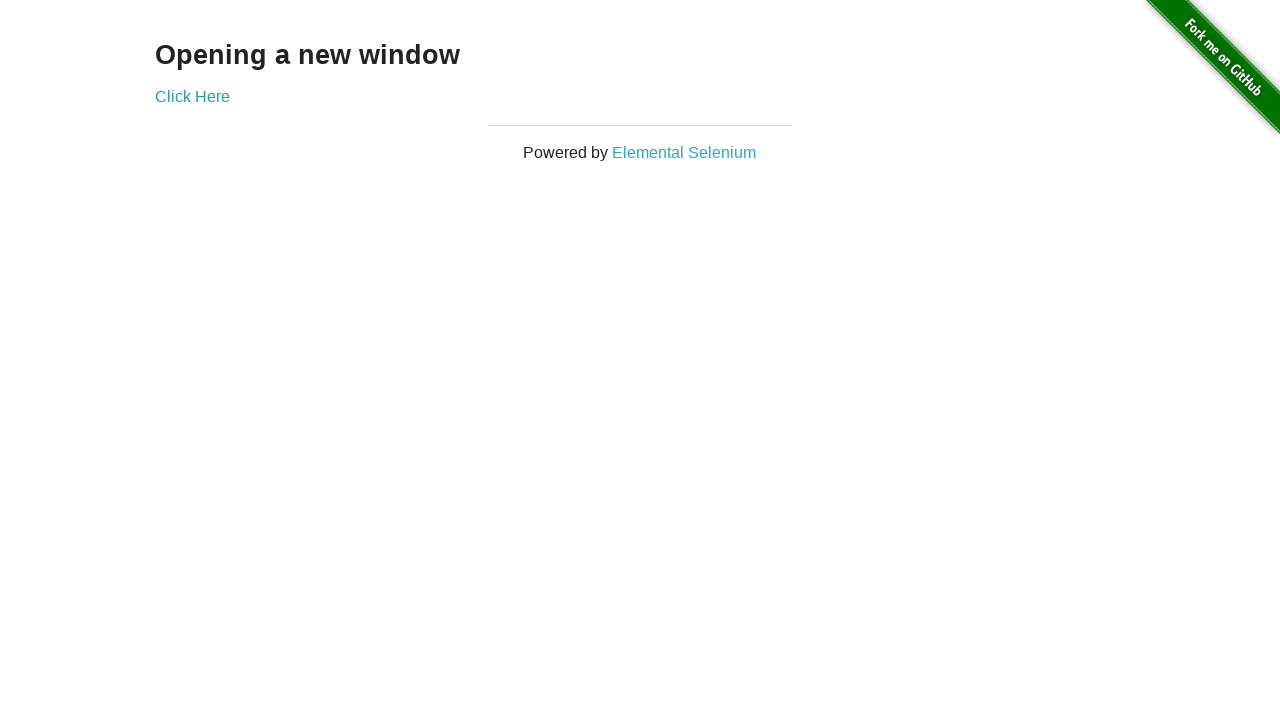

Verified first window title is 'The Internet'
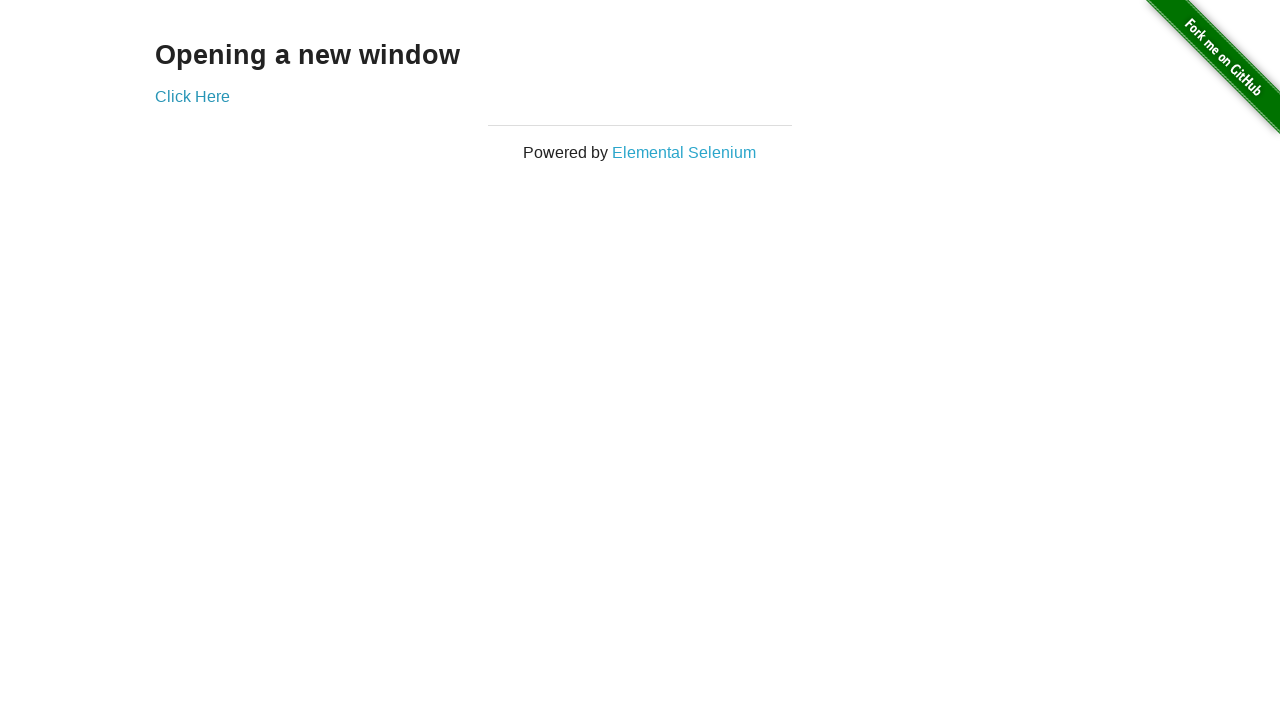

Waited for new window to load
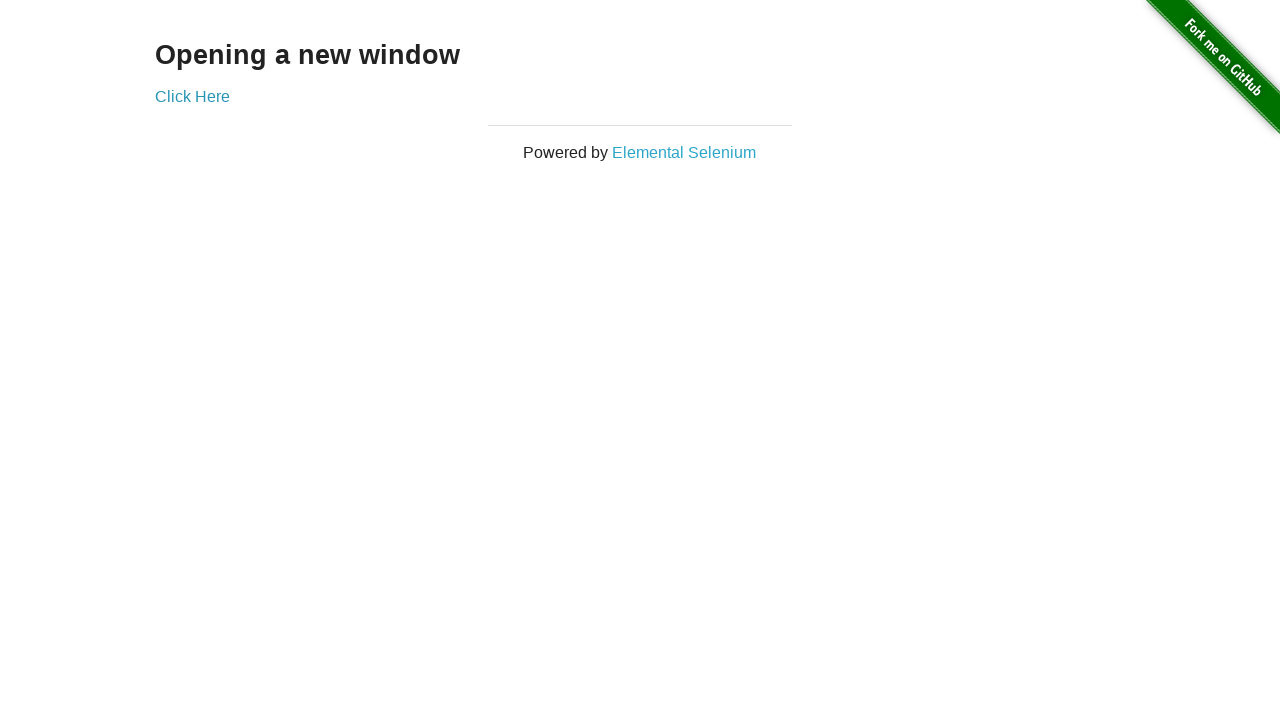

Verified new window title is 'New Window'
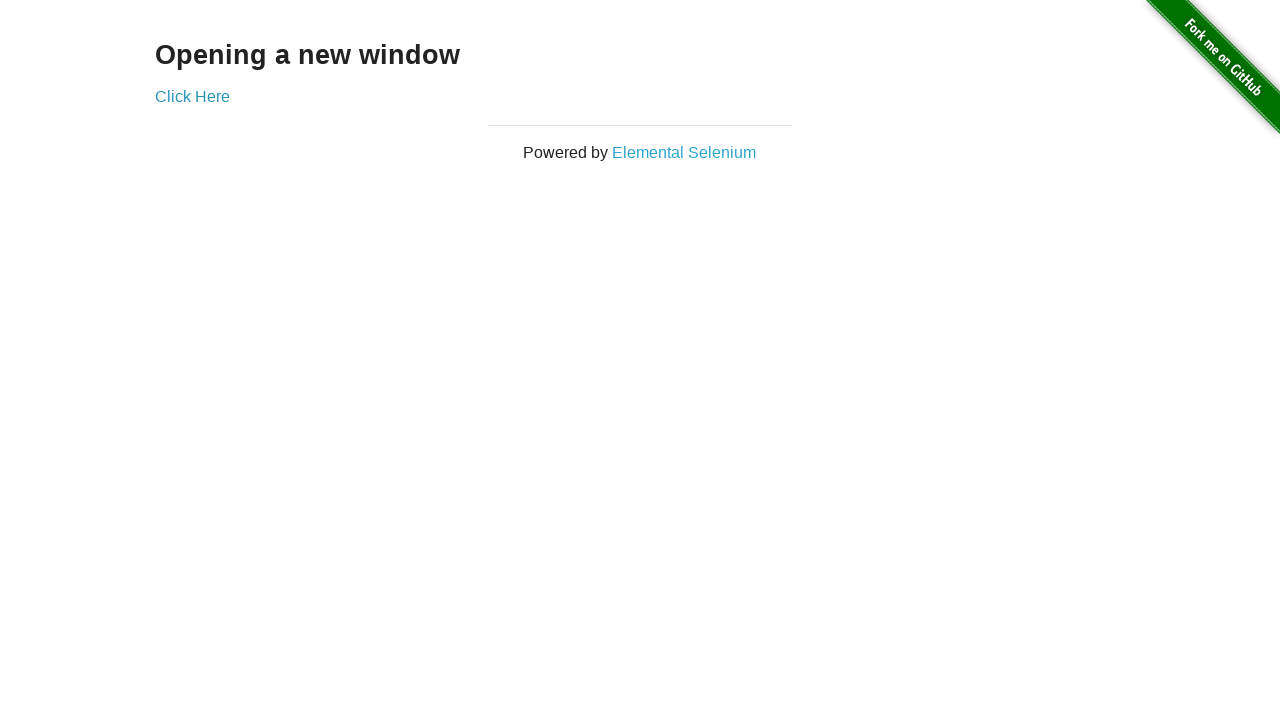

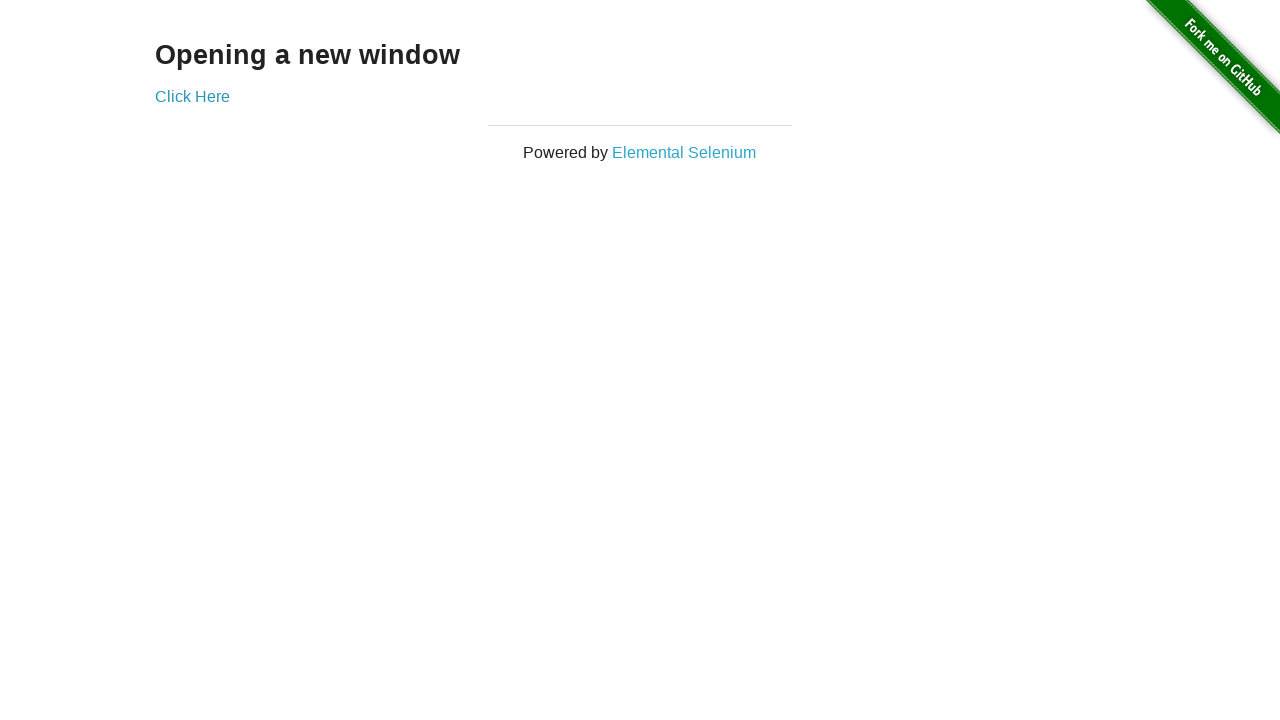